Tests drag and drop functionality on the jQuery UI droppable demo page by dragging an element and dropping it onto a target area within an iframe.

Starting URL: https://jqueryui.com/droppable/

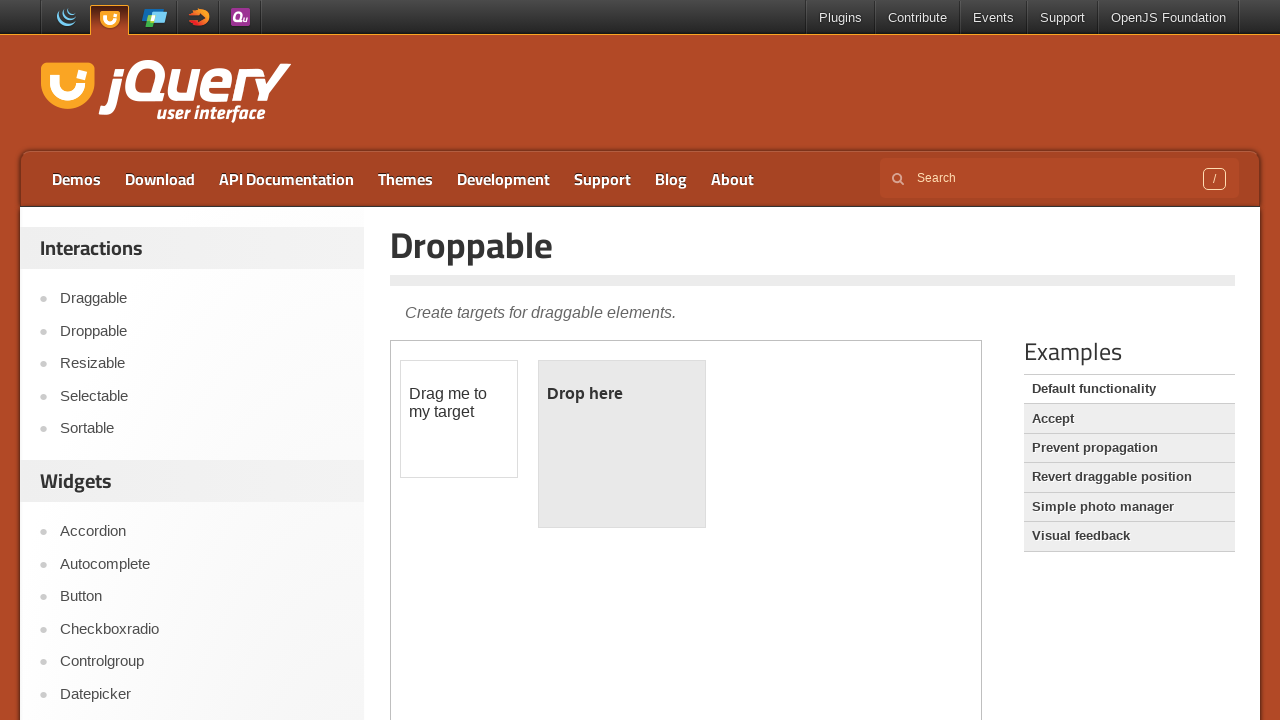

Navigated to jQuery UI droppable demo page
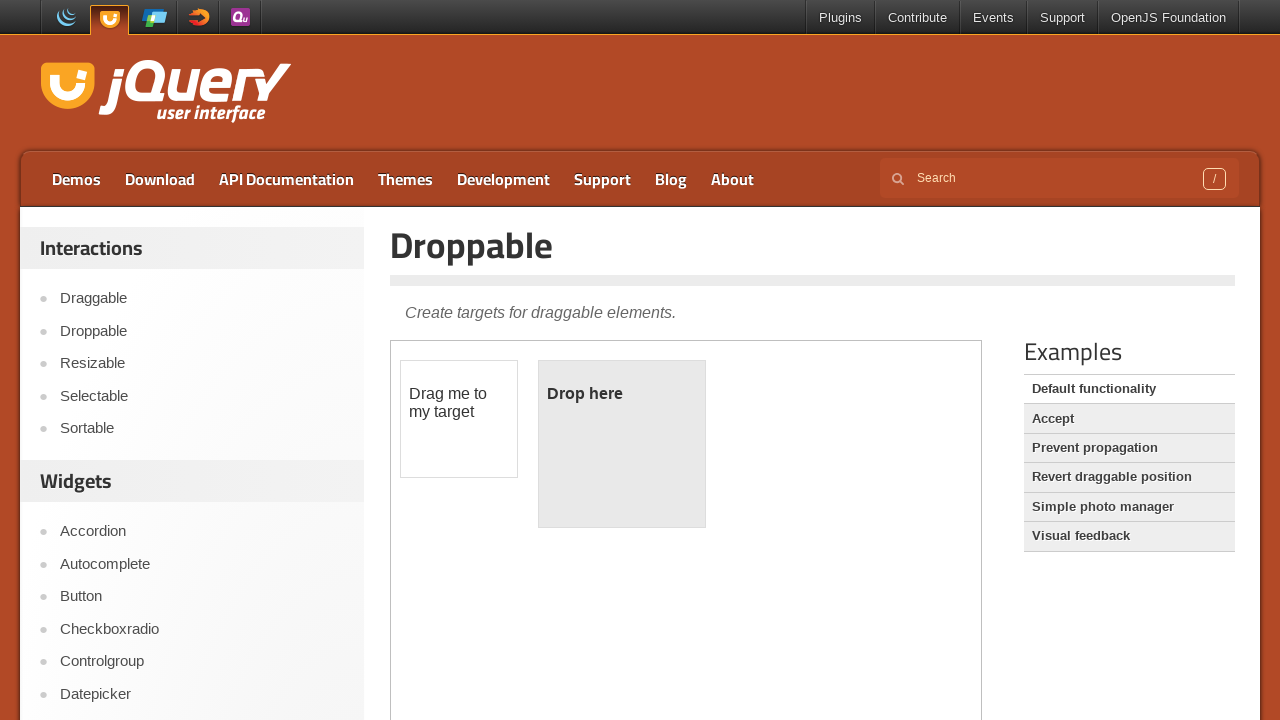

Located demo iframe containing drag and drop elements
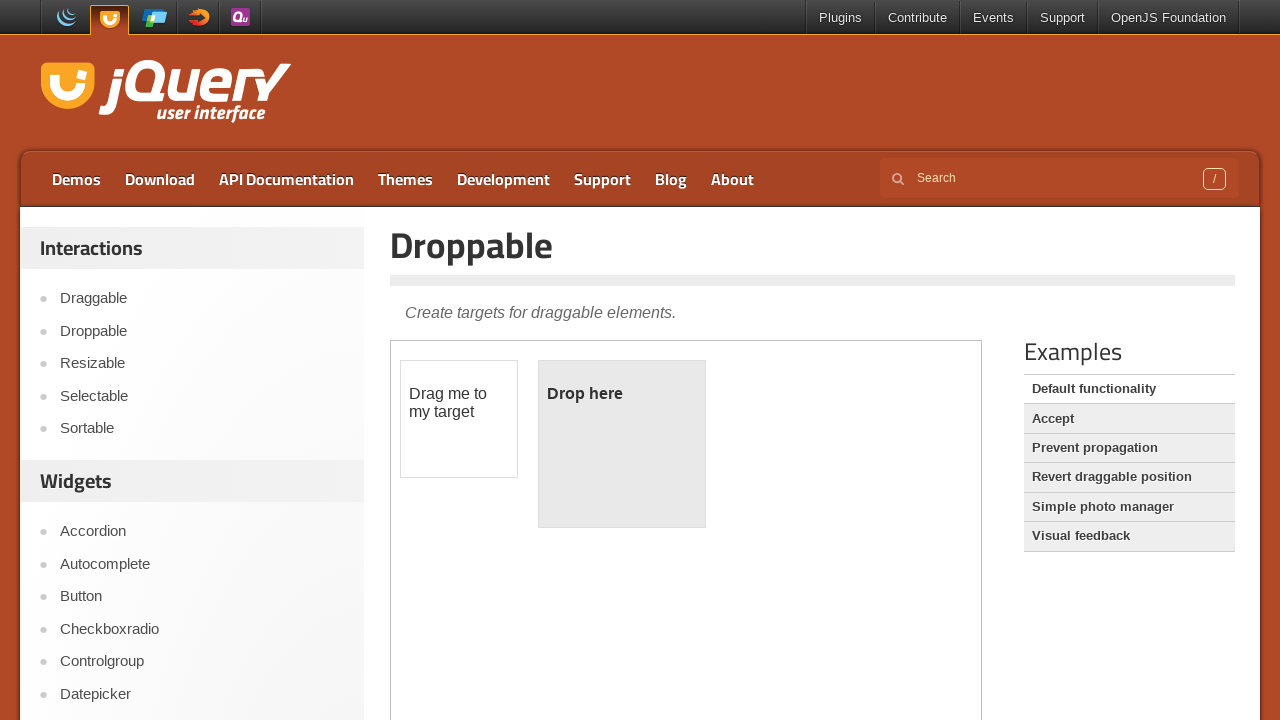

Located draggable element with id 'draggable'
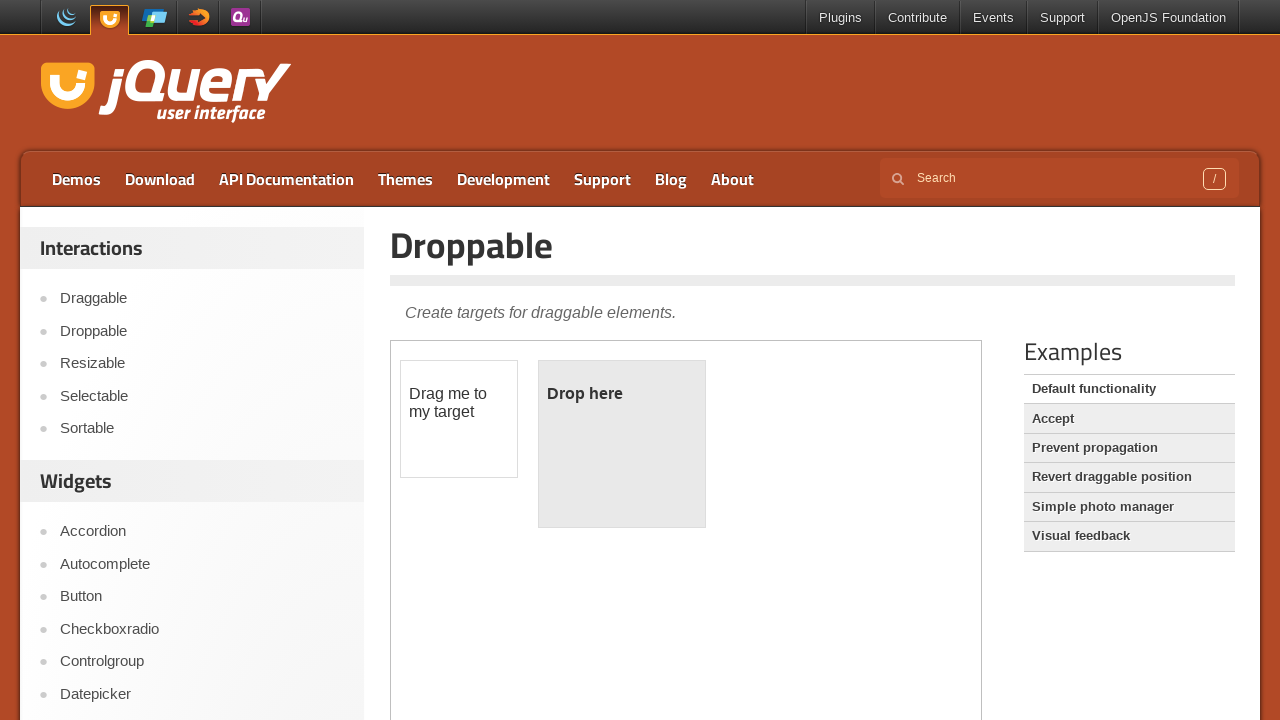

Located droppable target element with id 'droppable'
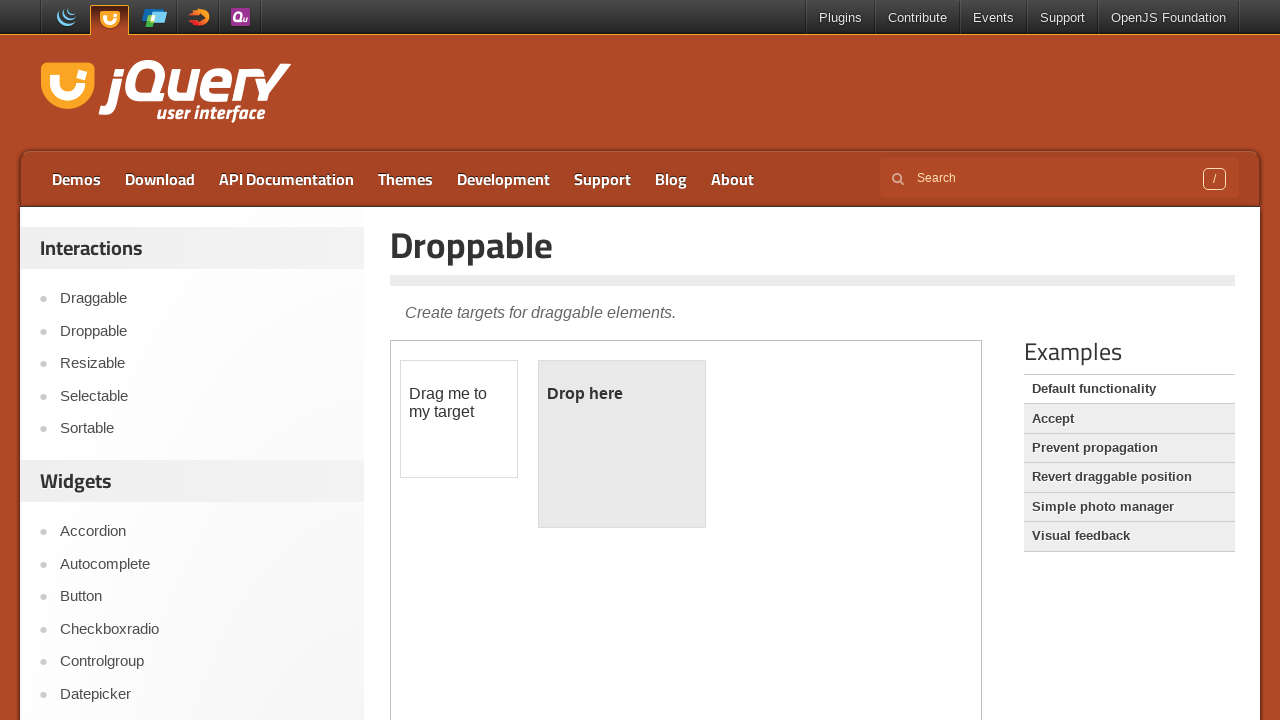

Dragged element onto droppable target at (622, 444)
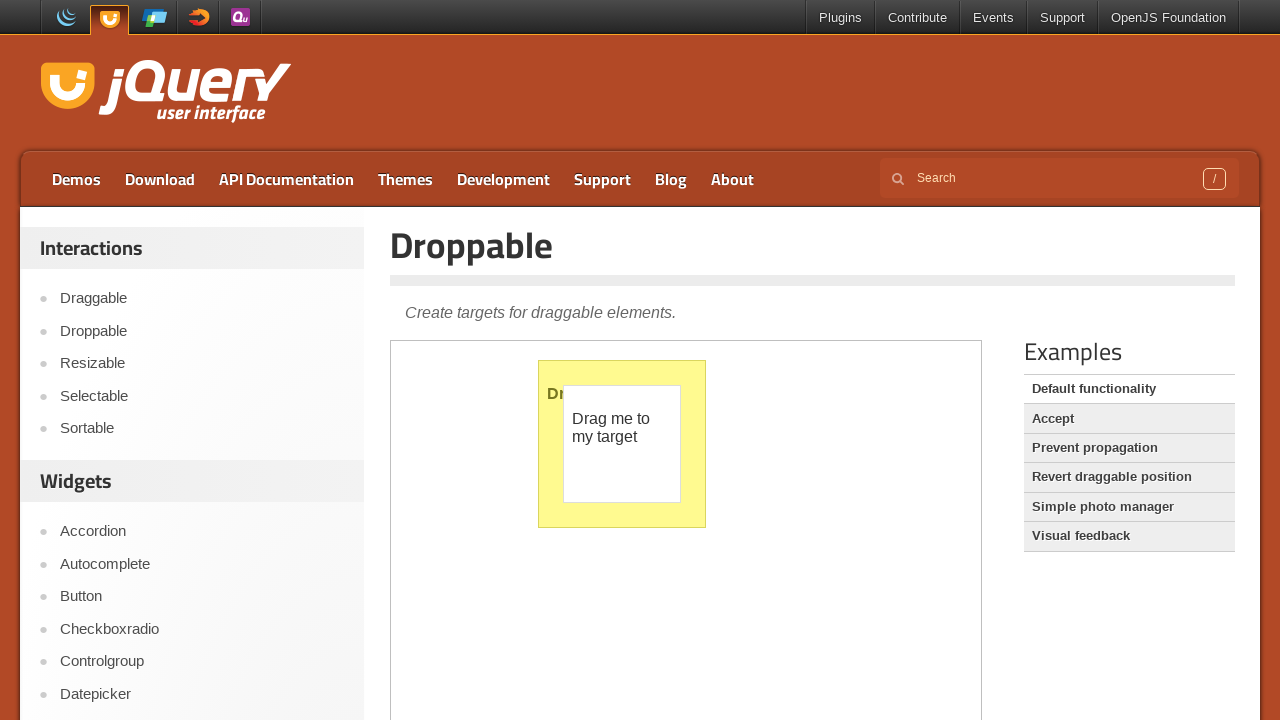

Waited 1 second to observe drag and drop result
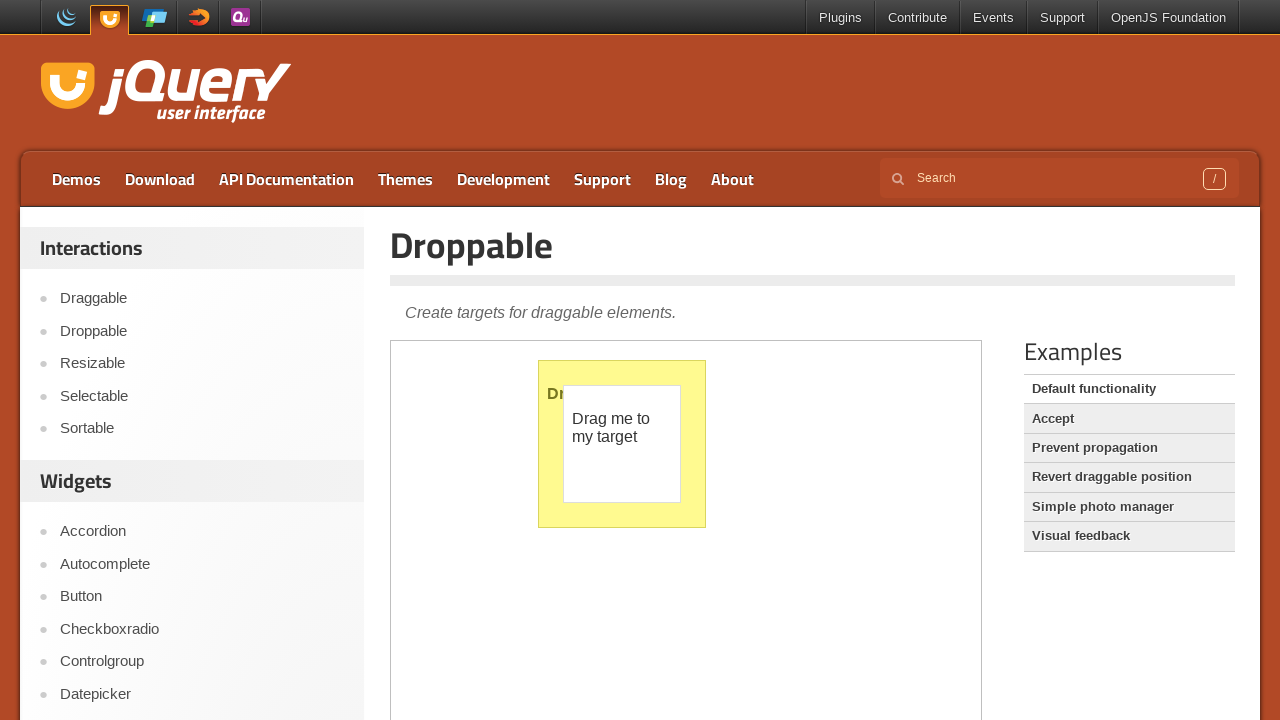

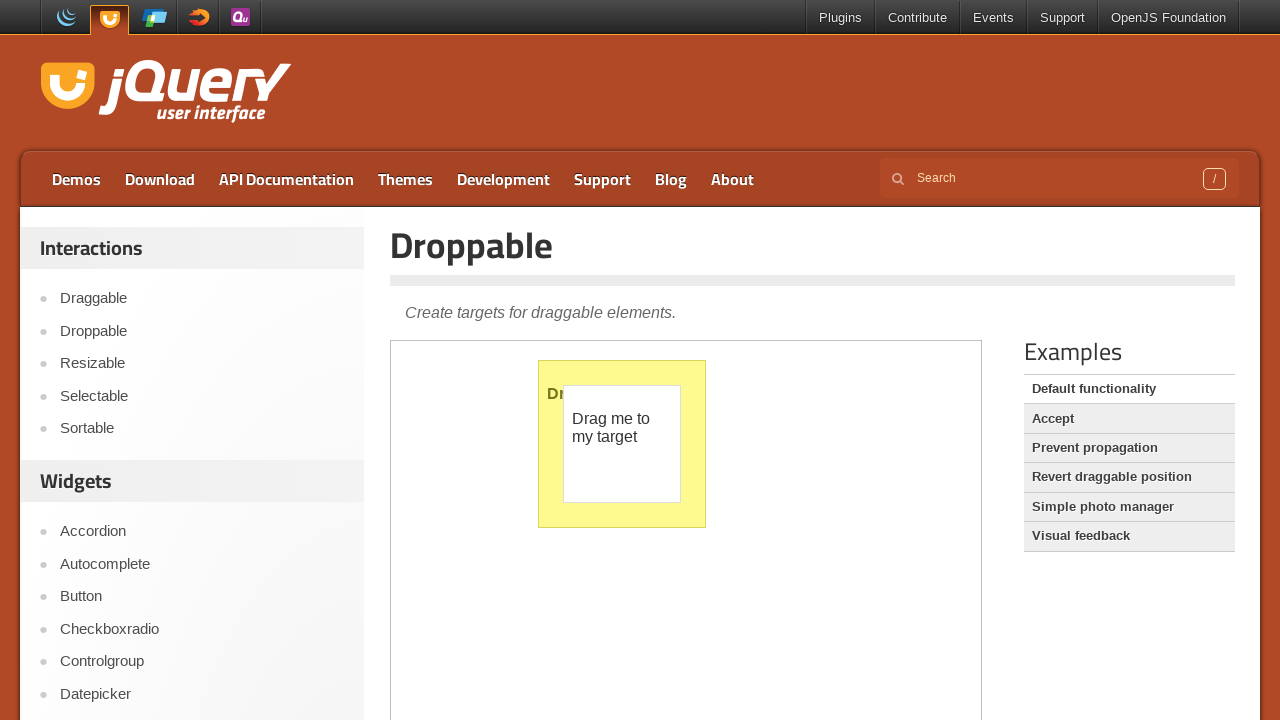